Tests click and hold selection by selecting multiple items through drag selection from first to fourth element

Starting URL: https://automationfc.github.io/jquery-selectable/

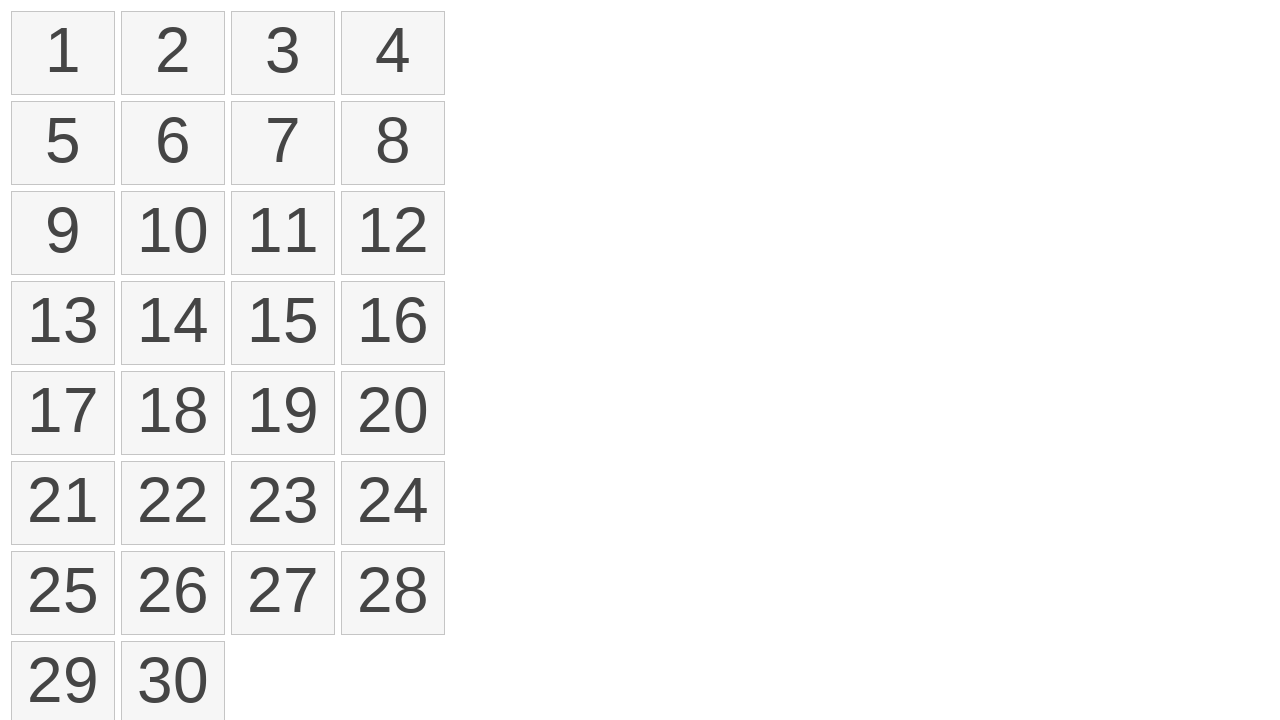

Located all selectable items in the list
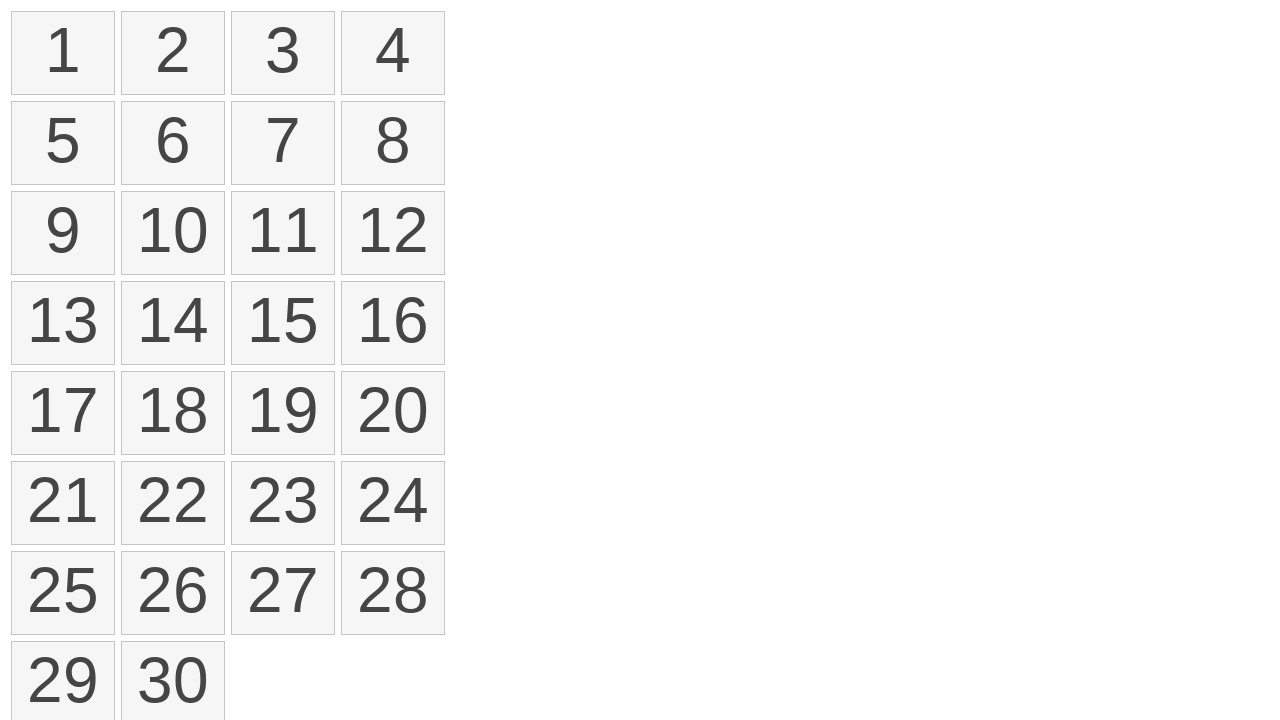

Retrieved first item element
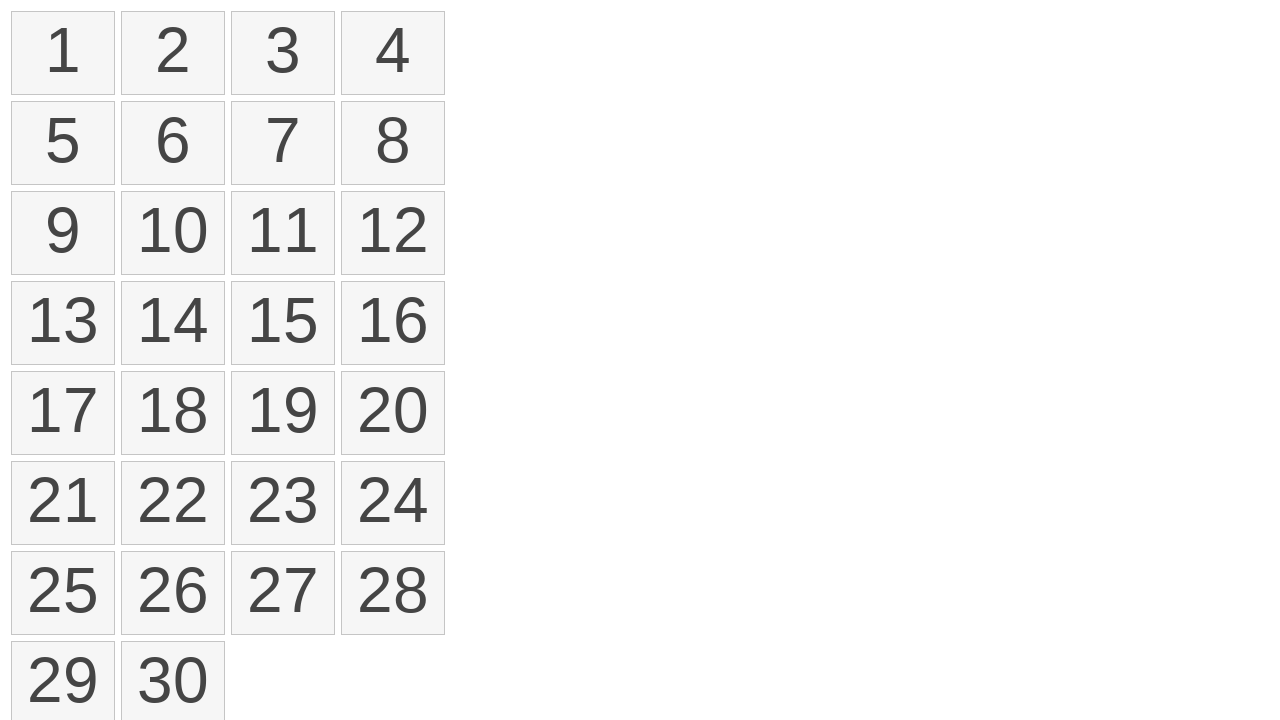

Retrieved fourth item element
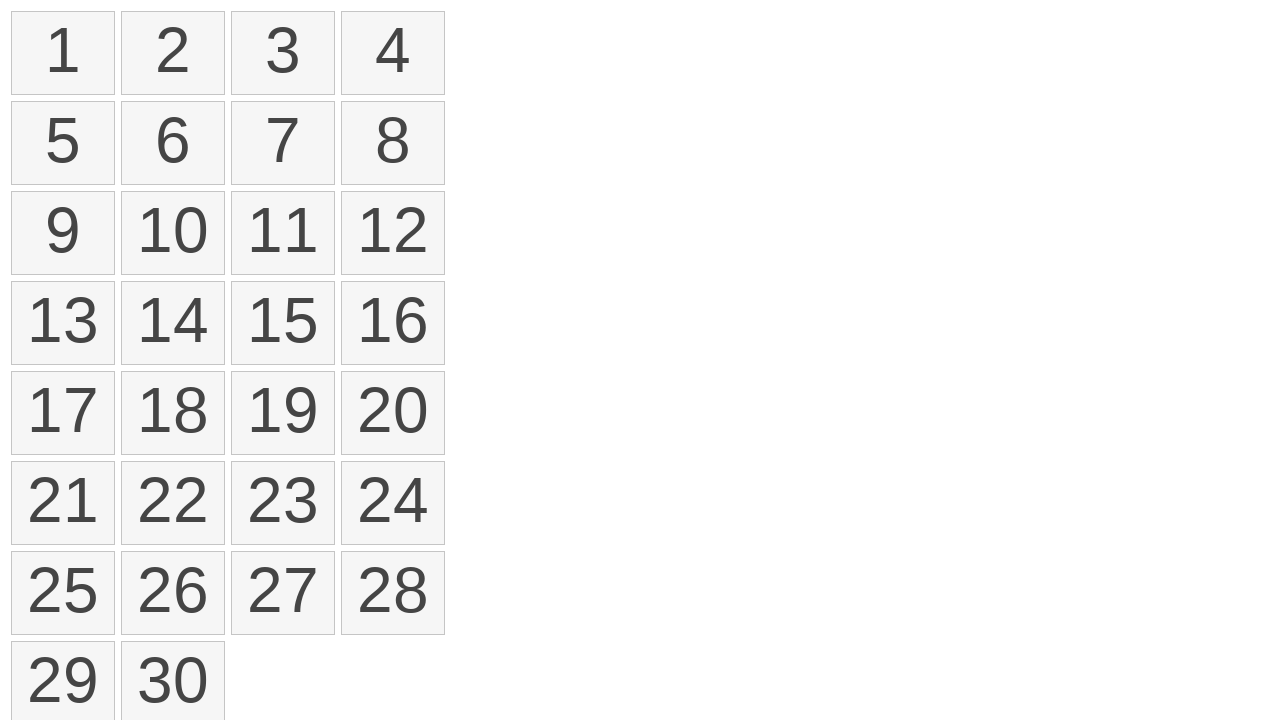

Retrieved bounding box of first item
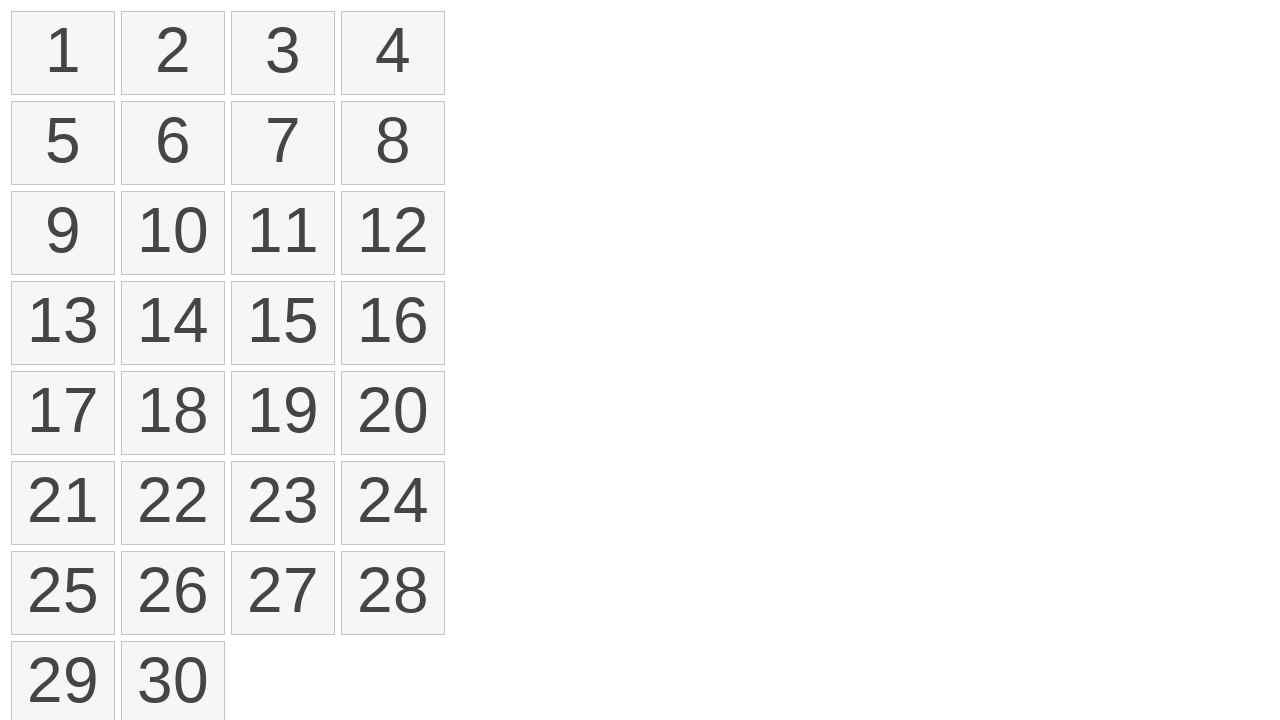

Retrieved bounding box of fourth item
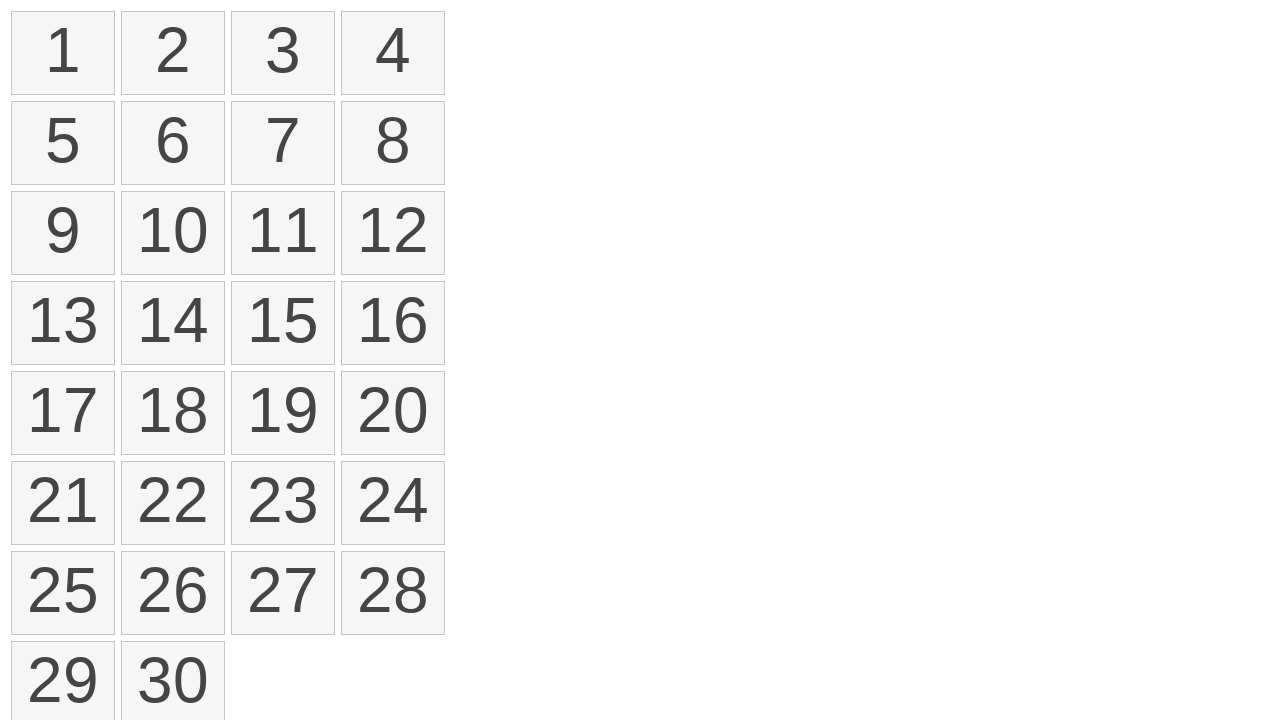

Moved mouse to center of first item at (63, 53)
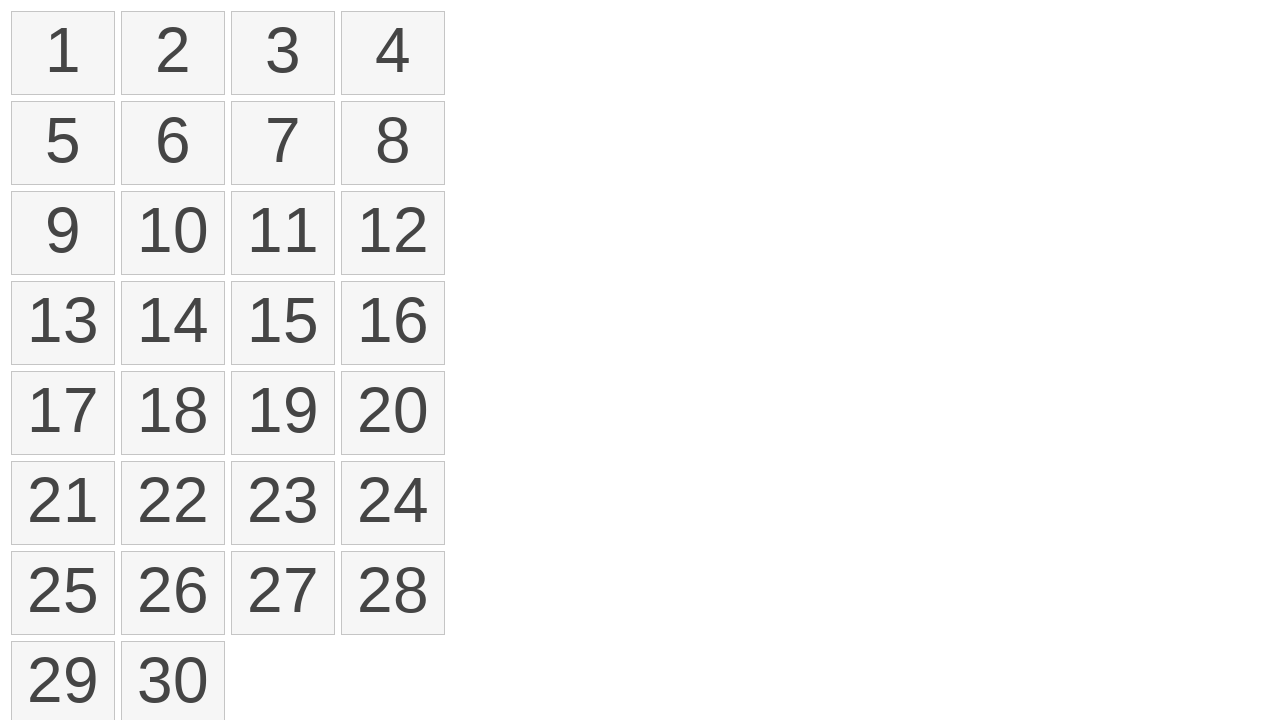

Pressed mouse button down at (63, 53)
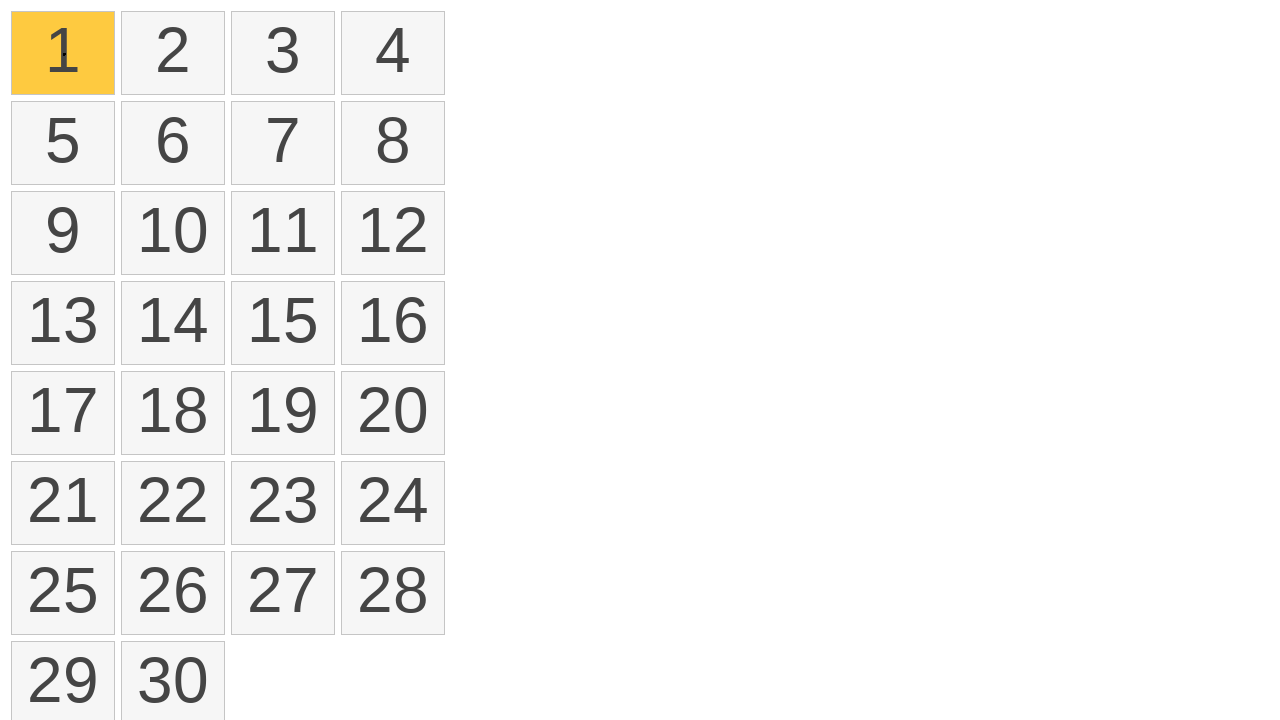

Dragged mouse to center of fourth item at (393, 53)
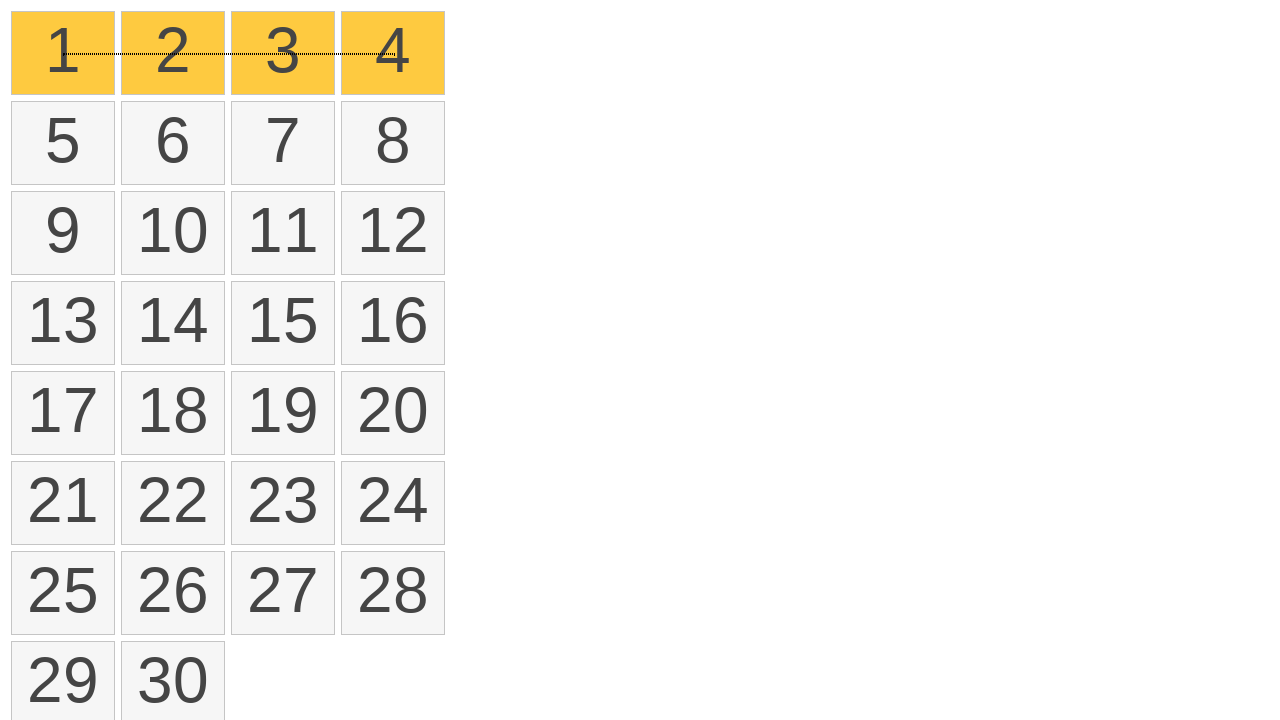

Released mouse button to complete drag selection at (393, 53)
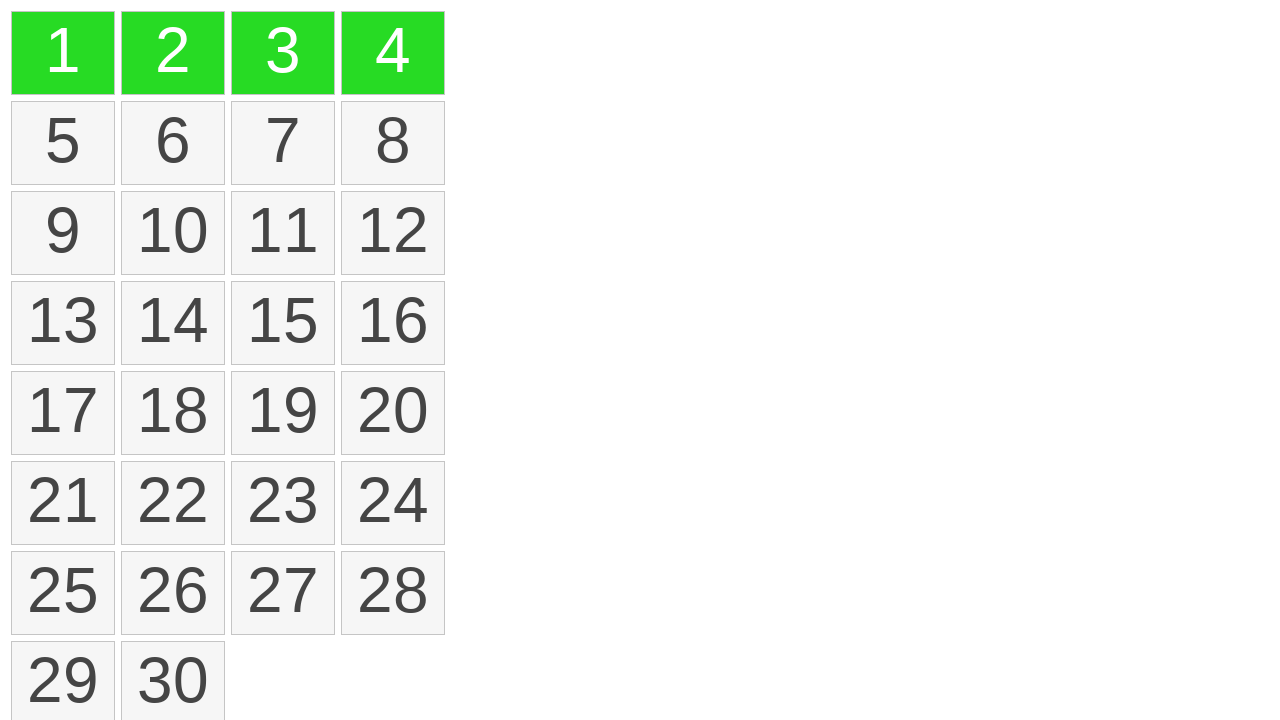

Located all selected items
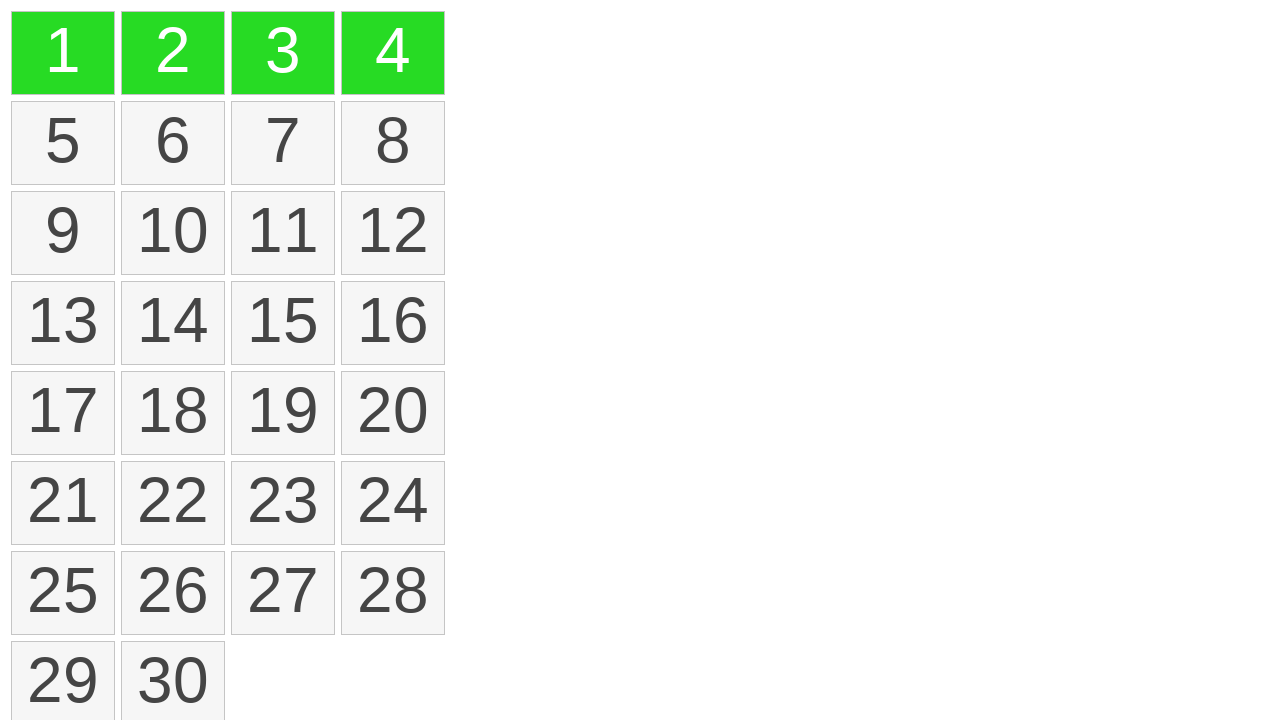

Verified that exactly 4 items are selected
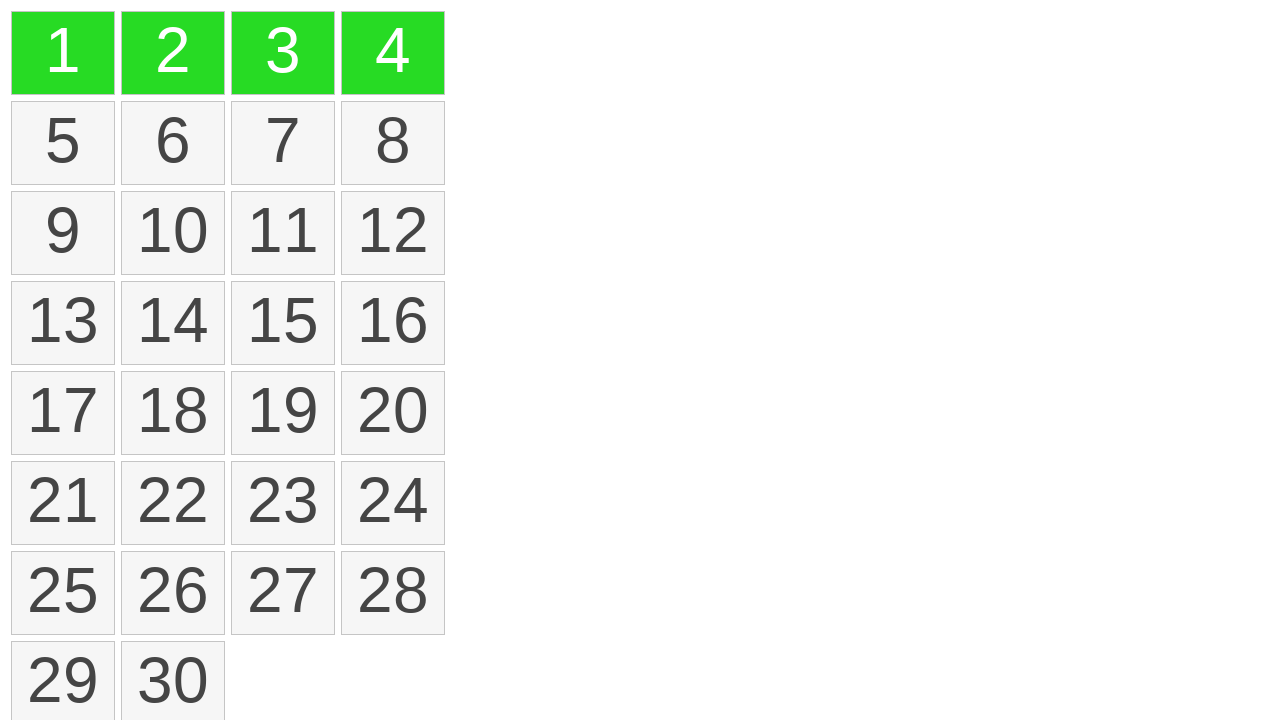

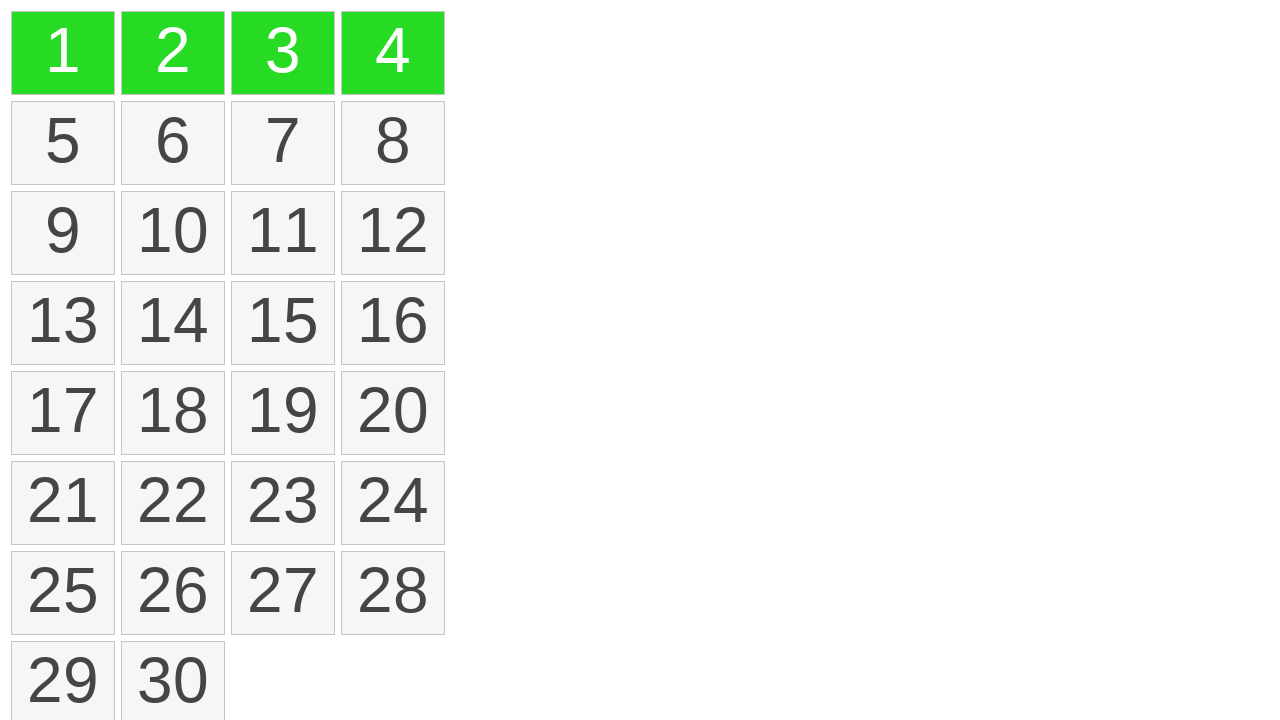